Tests drag-and-drop functionality on the jQuery UI droppable demo page by dragging an element and dropping it onto a target area within an iframe

Starting URL: https://jqueryui.com/droppable/

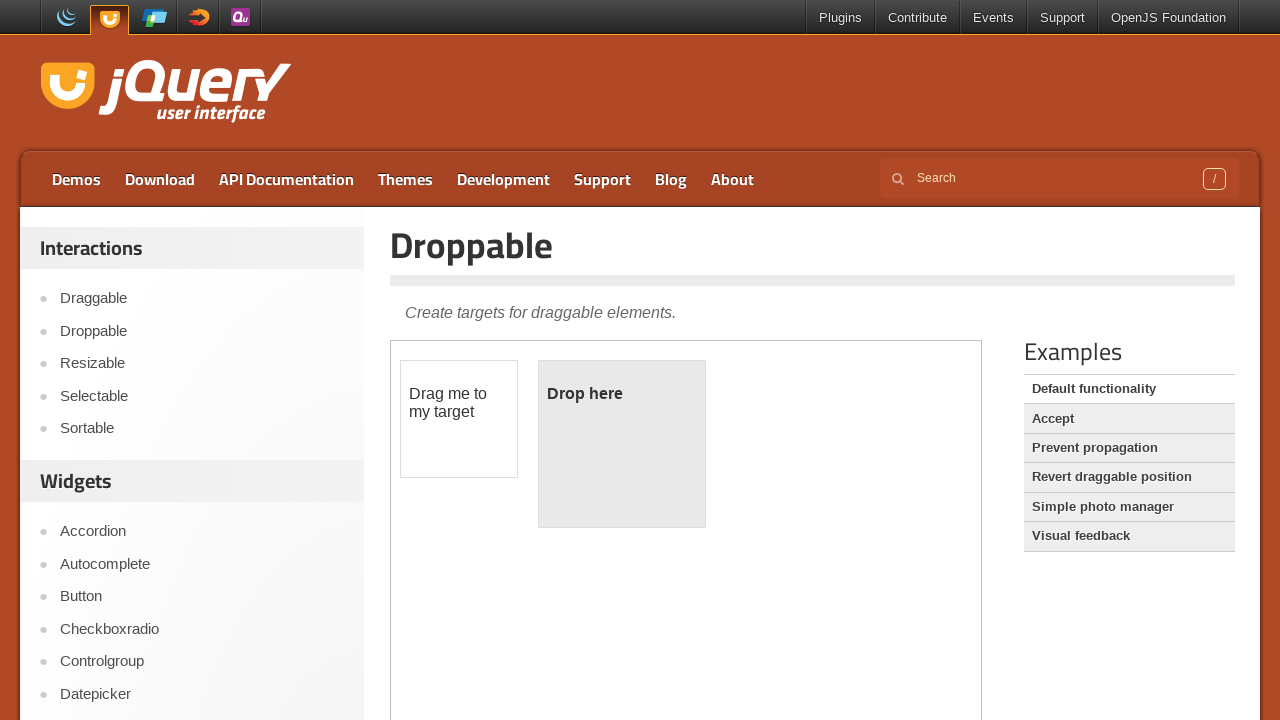

Page load state reached
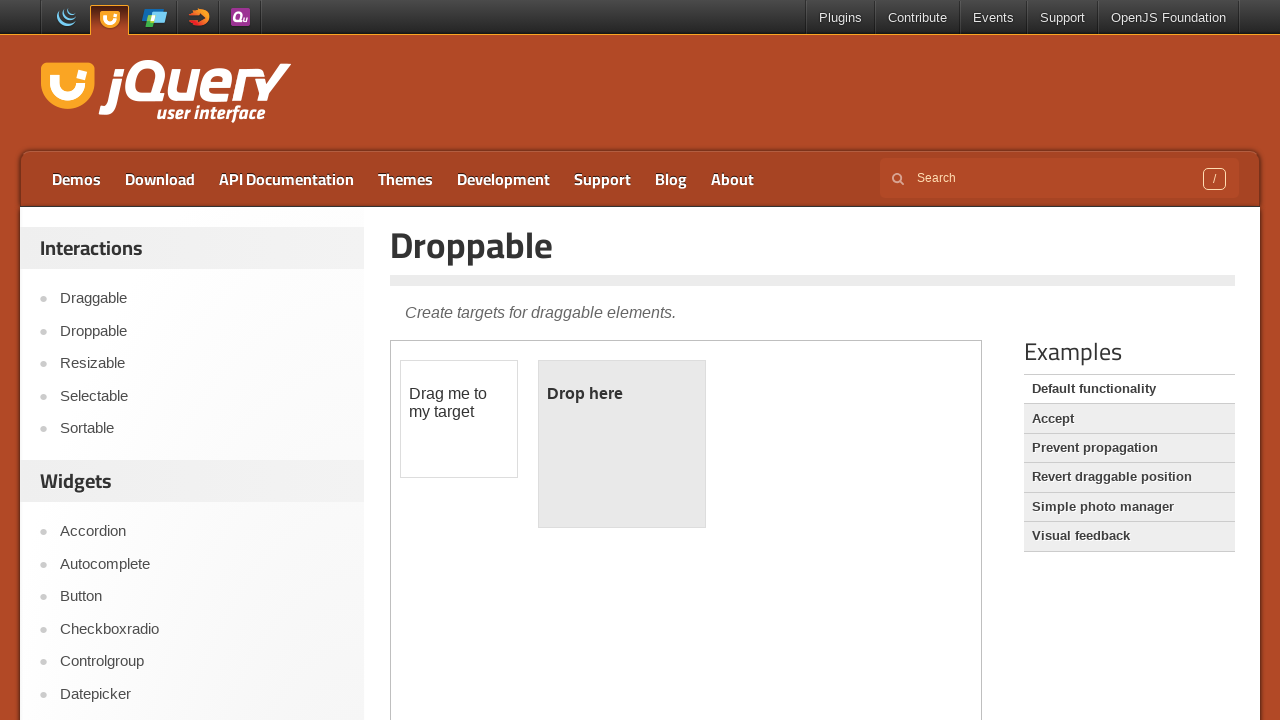

Located the demo iframe
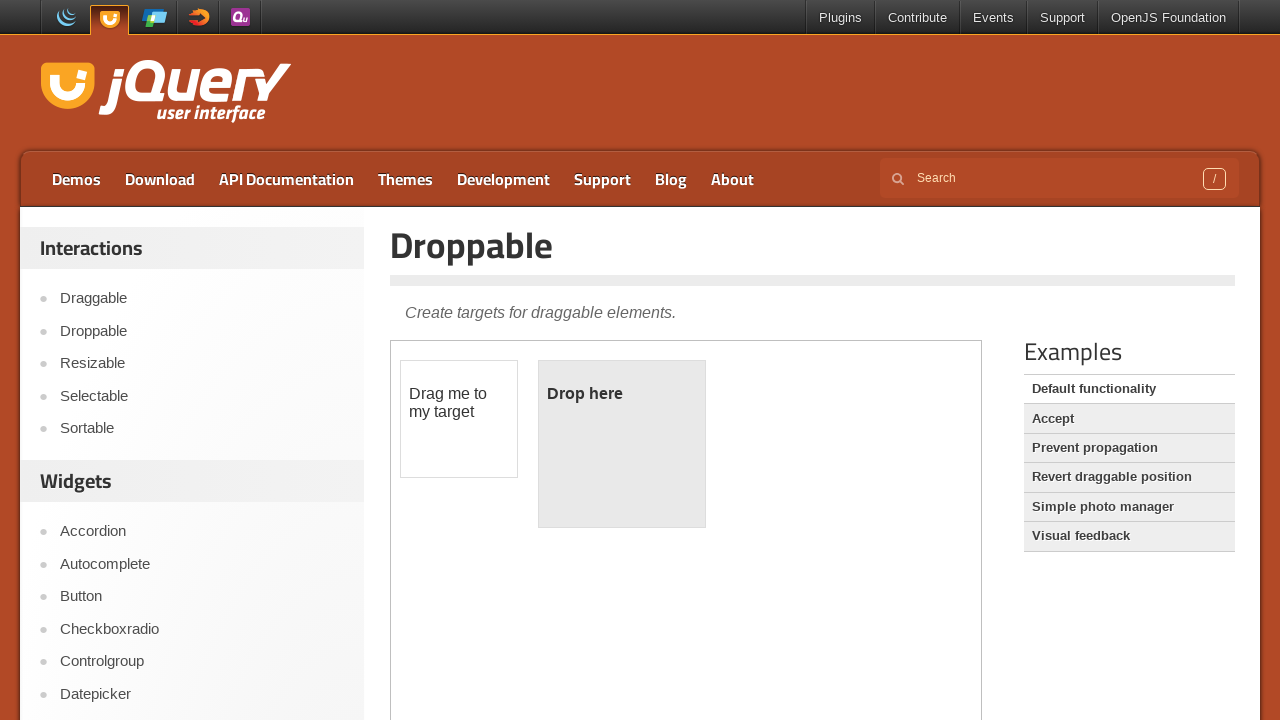

Draggable element is ready in iframe
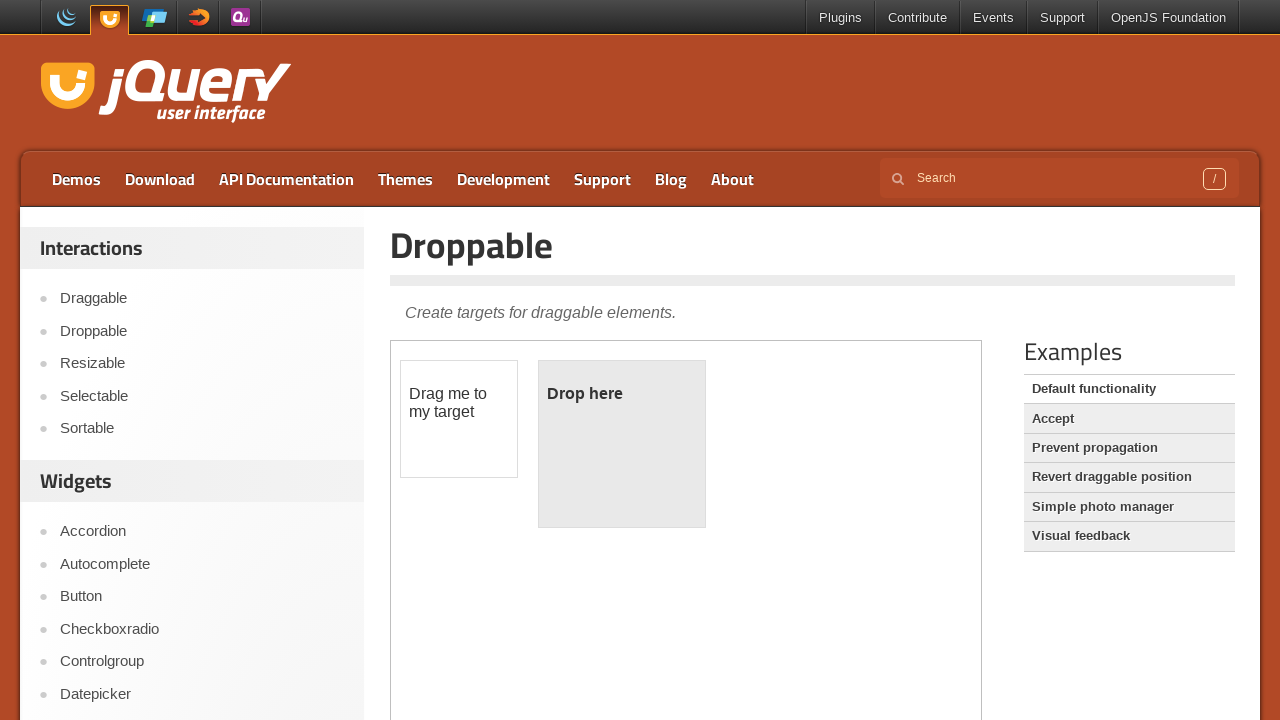

Droppable element is ready in iframe
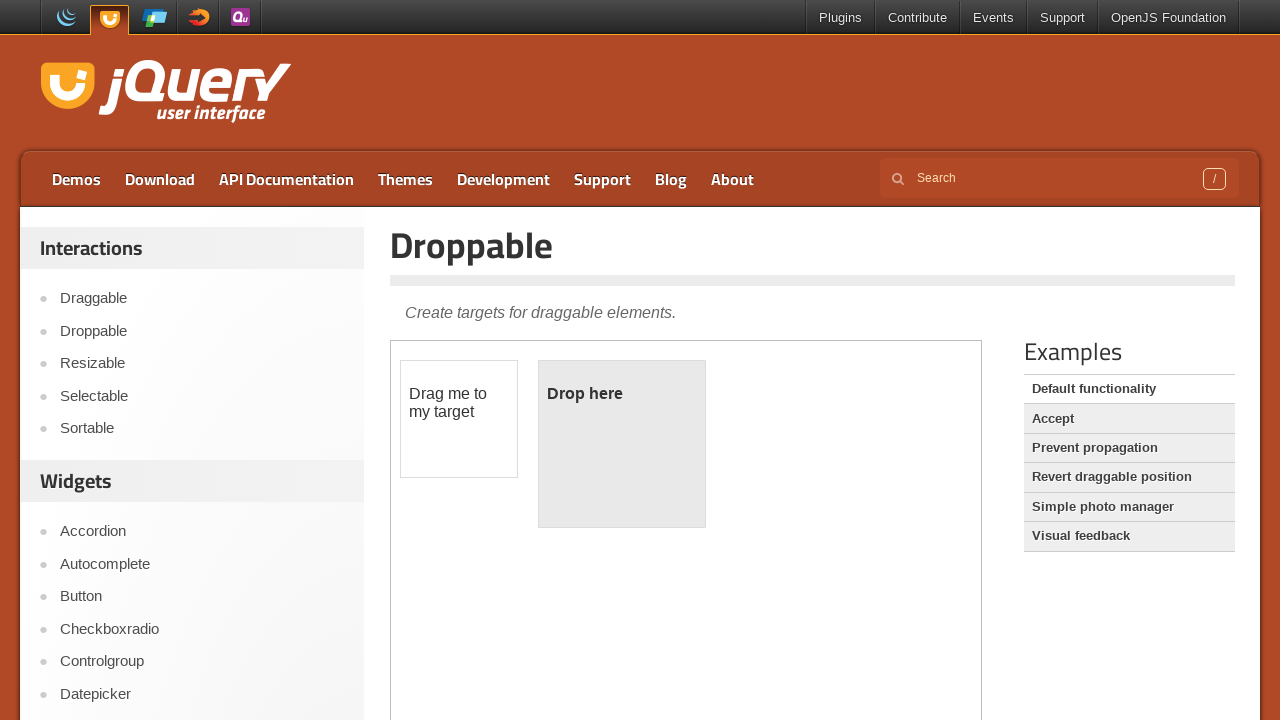

Dragged element over droppable target and dropped it at (622, 444)
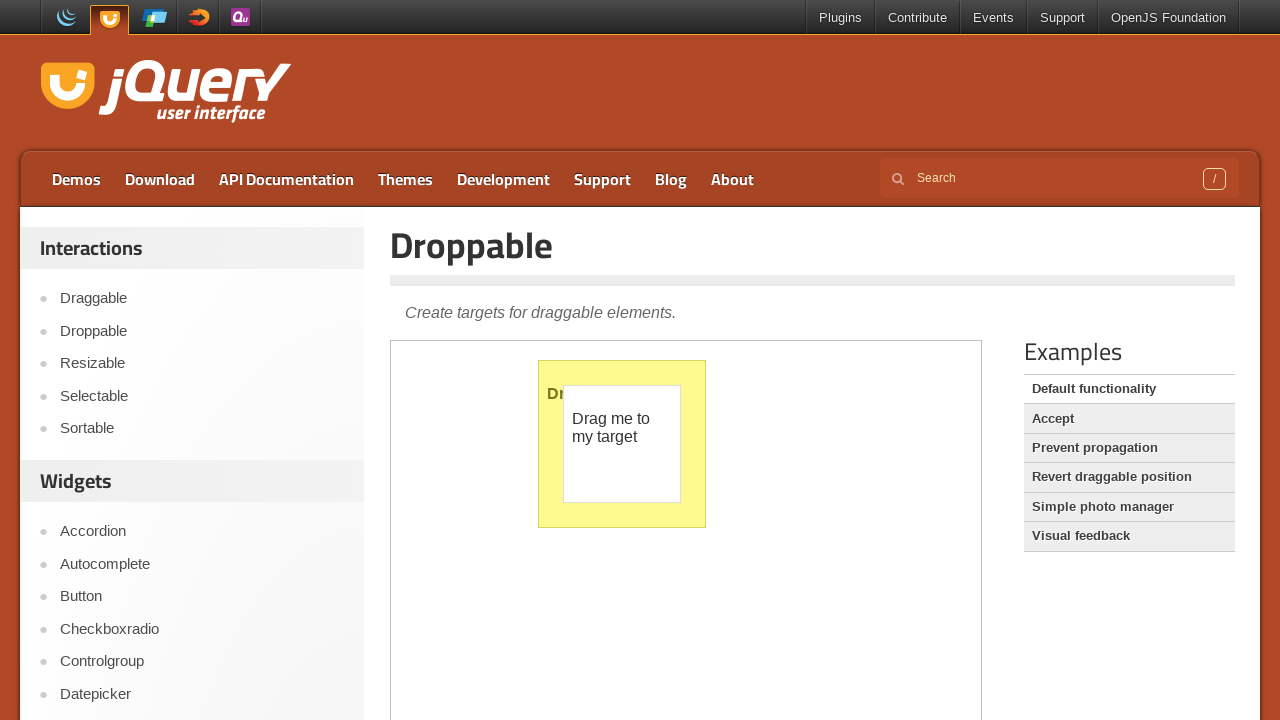

Verified drop target text changed to 'Dropped!'
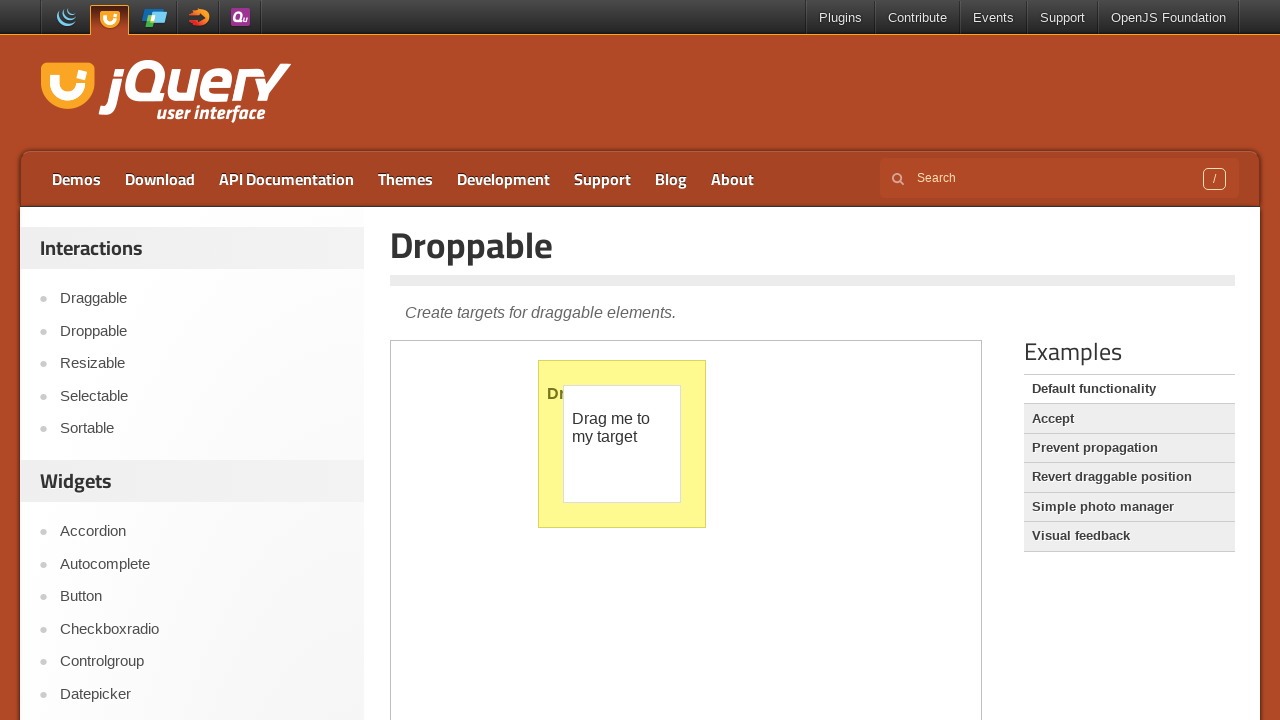

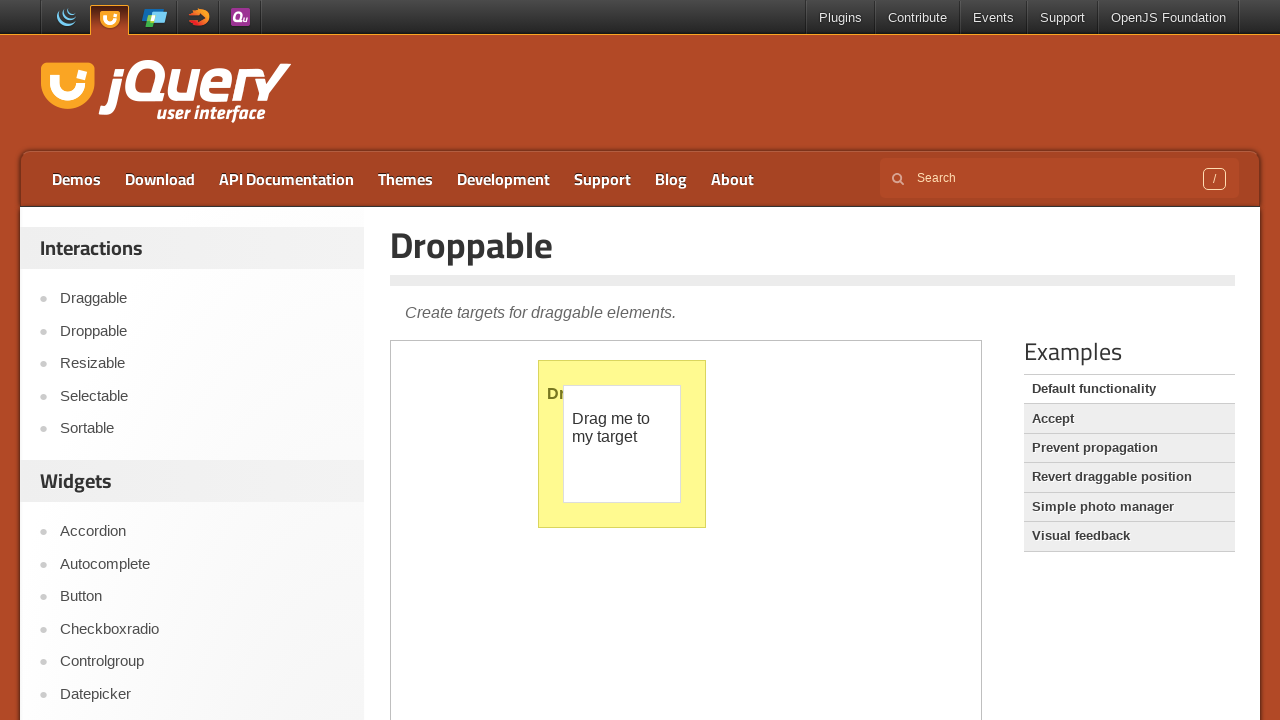